Demonstrates various XPath selector techniques by filling form fields on a test automation practice page, including single attribute, multiple attribute, and contains/starts-with selectors

Starting URL: https://testautomationpractice.blogspot.com/

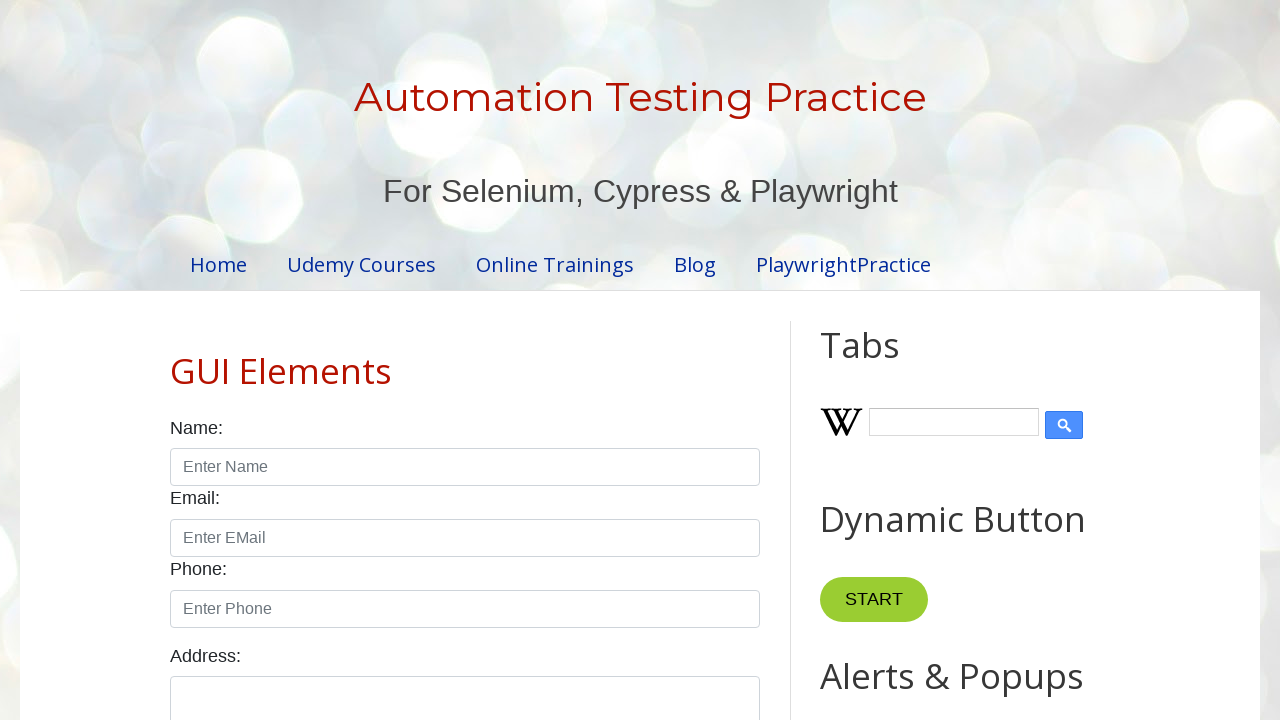

Set viewport size to 1920x1080
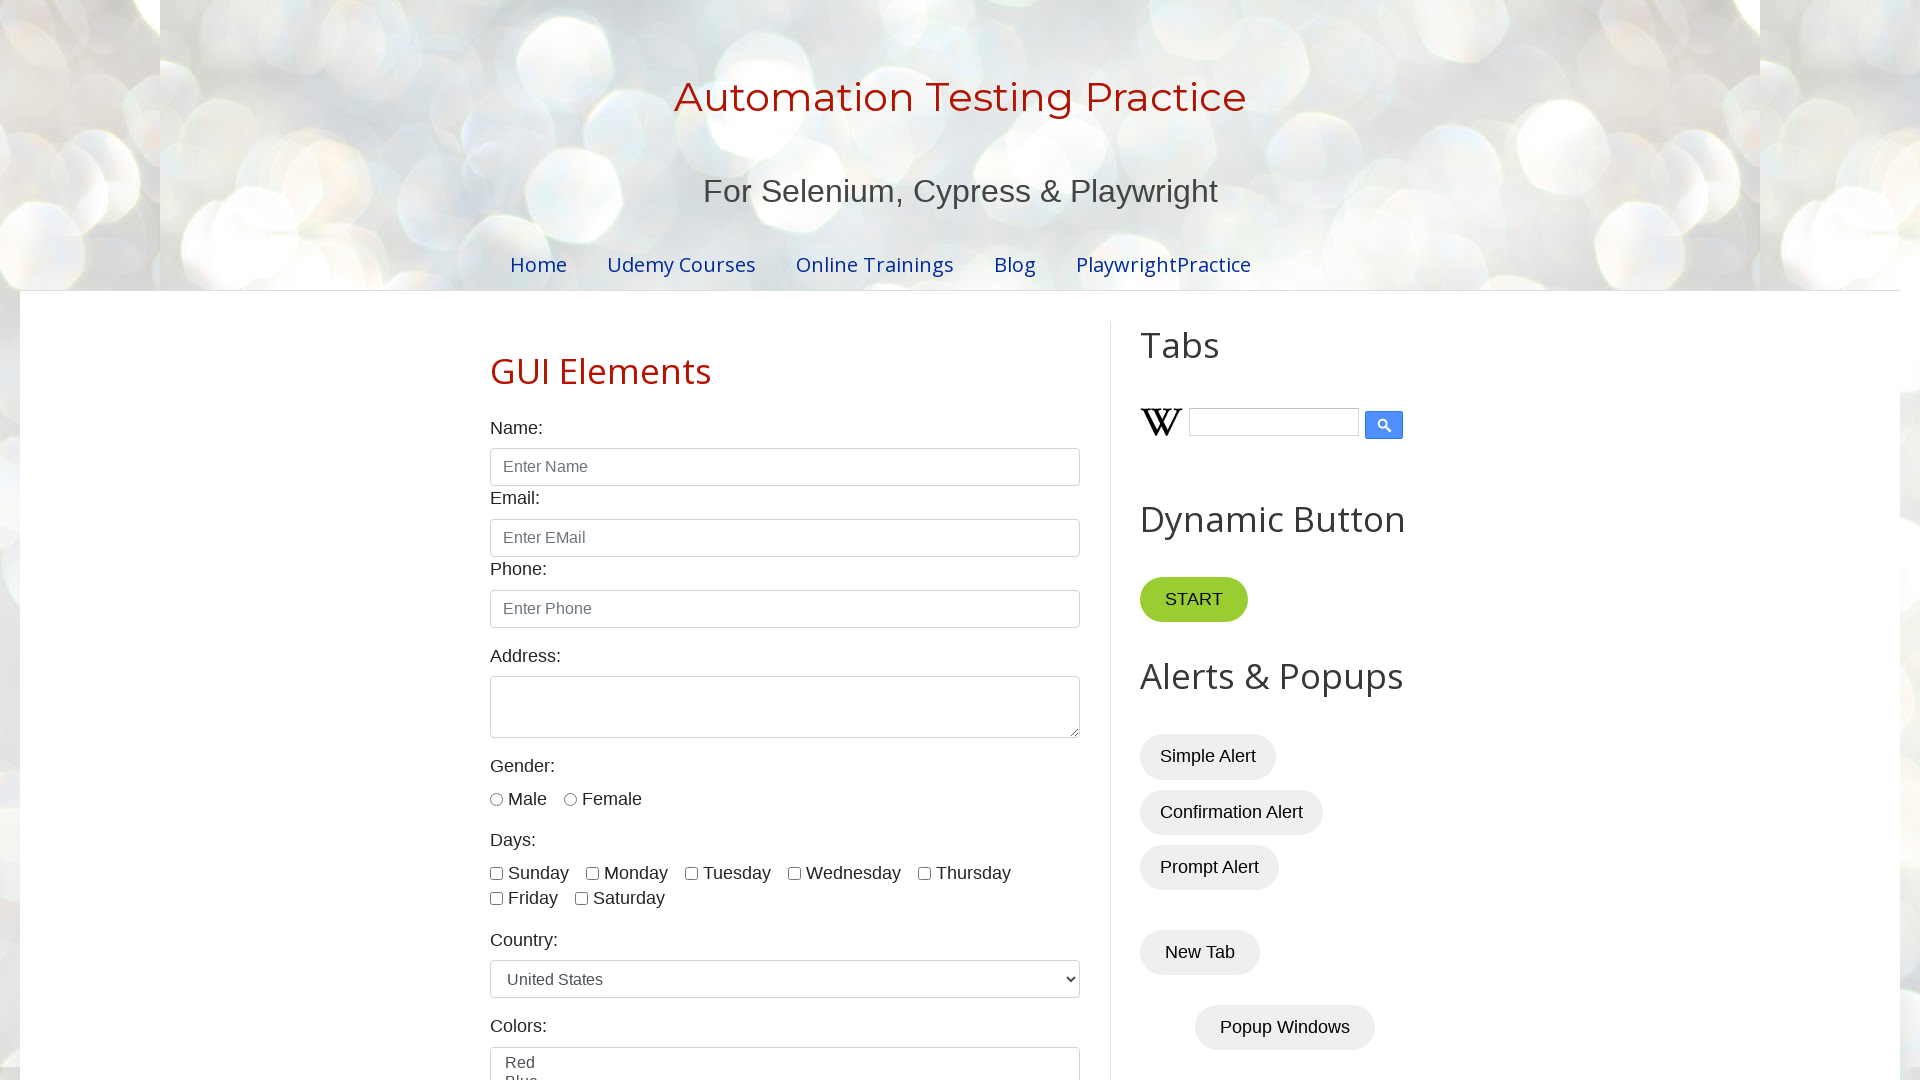

Filled Wikipedia search input with 'selenium automation' using single attribute XPath on input#Wikipedia1_wikipedia-search-input
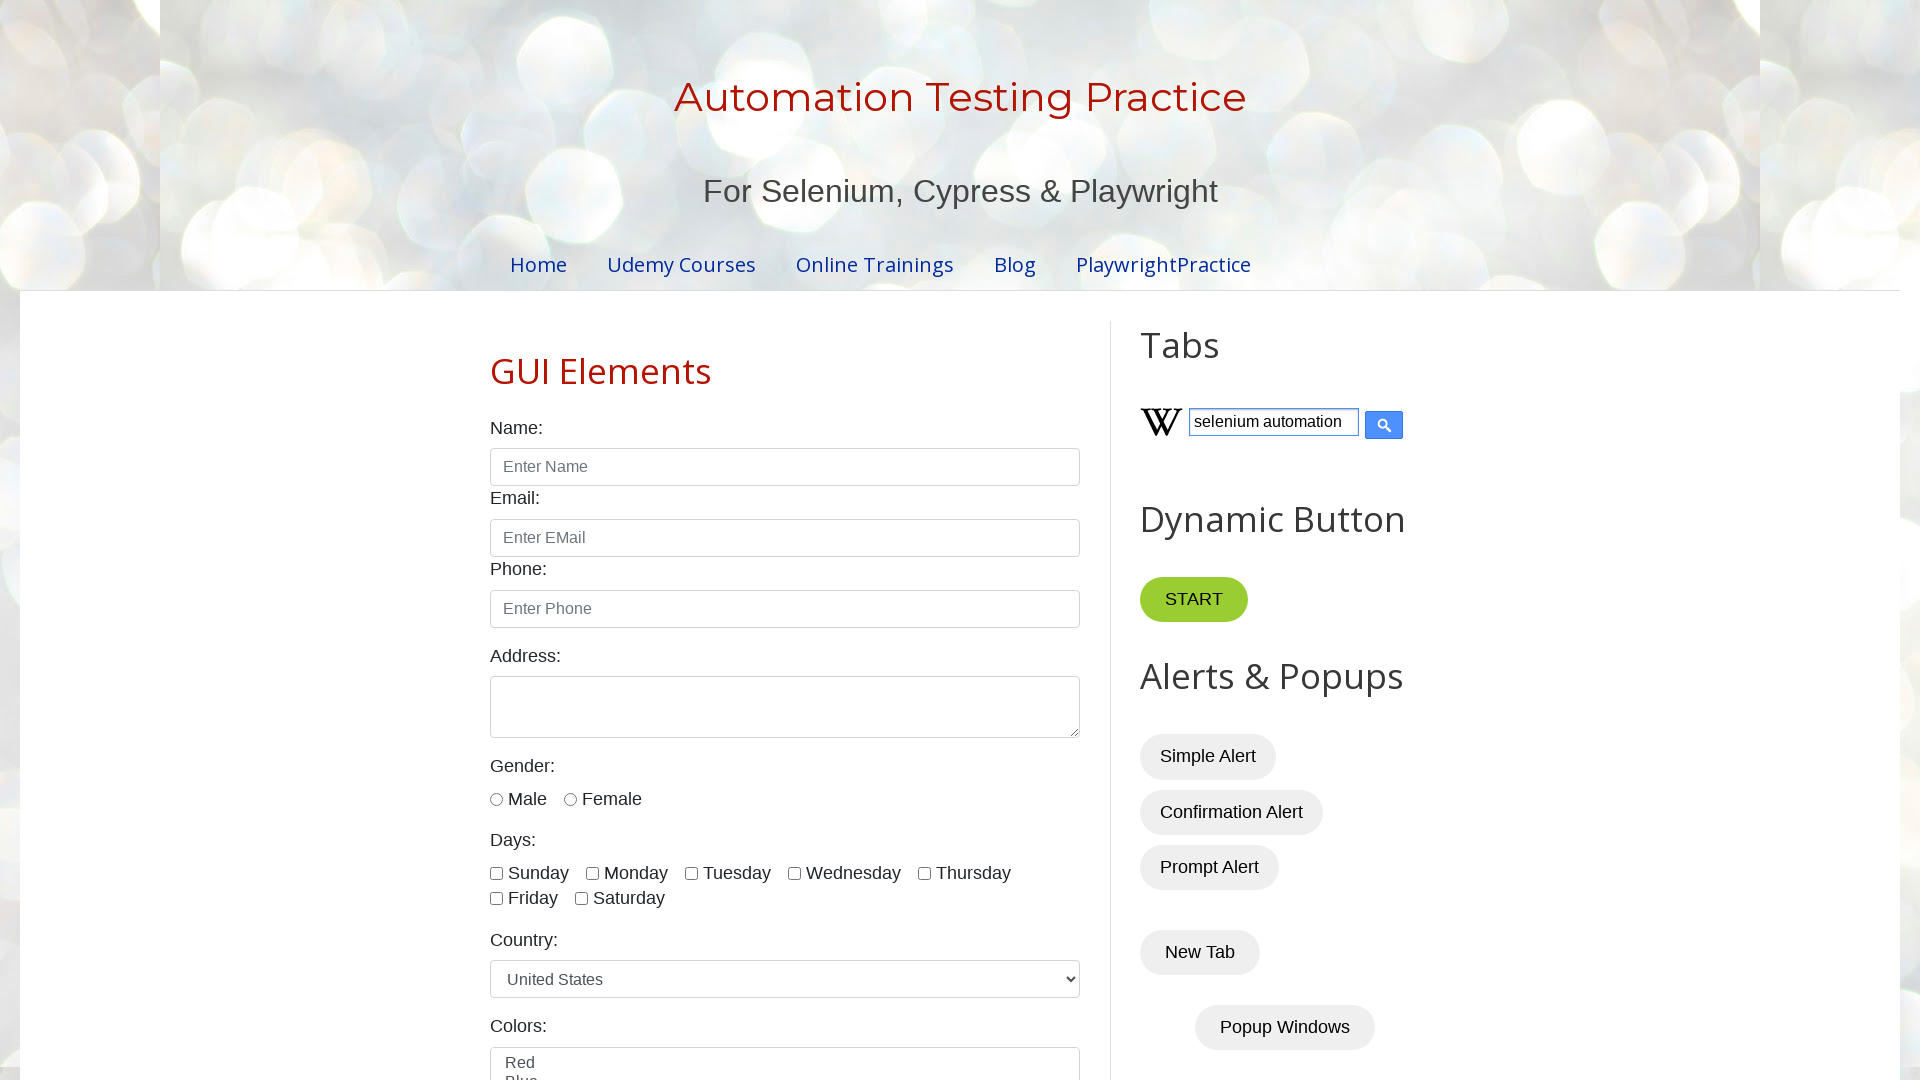

Filled name field with 'John Smith' using multiple attribute XPath on input#name[placeholder='Enter Name']
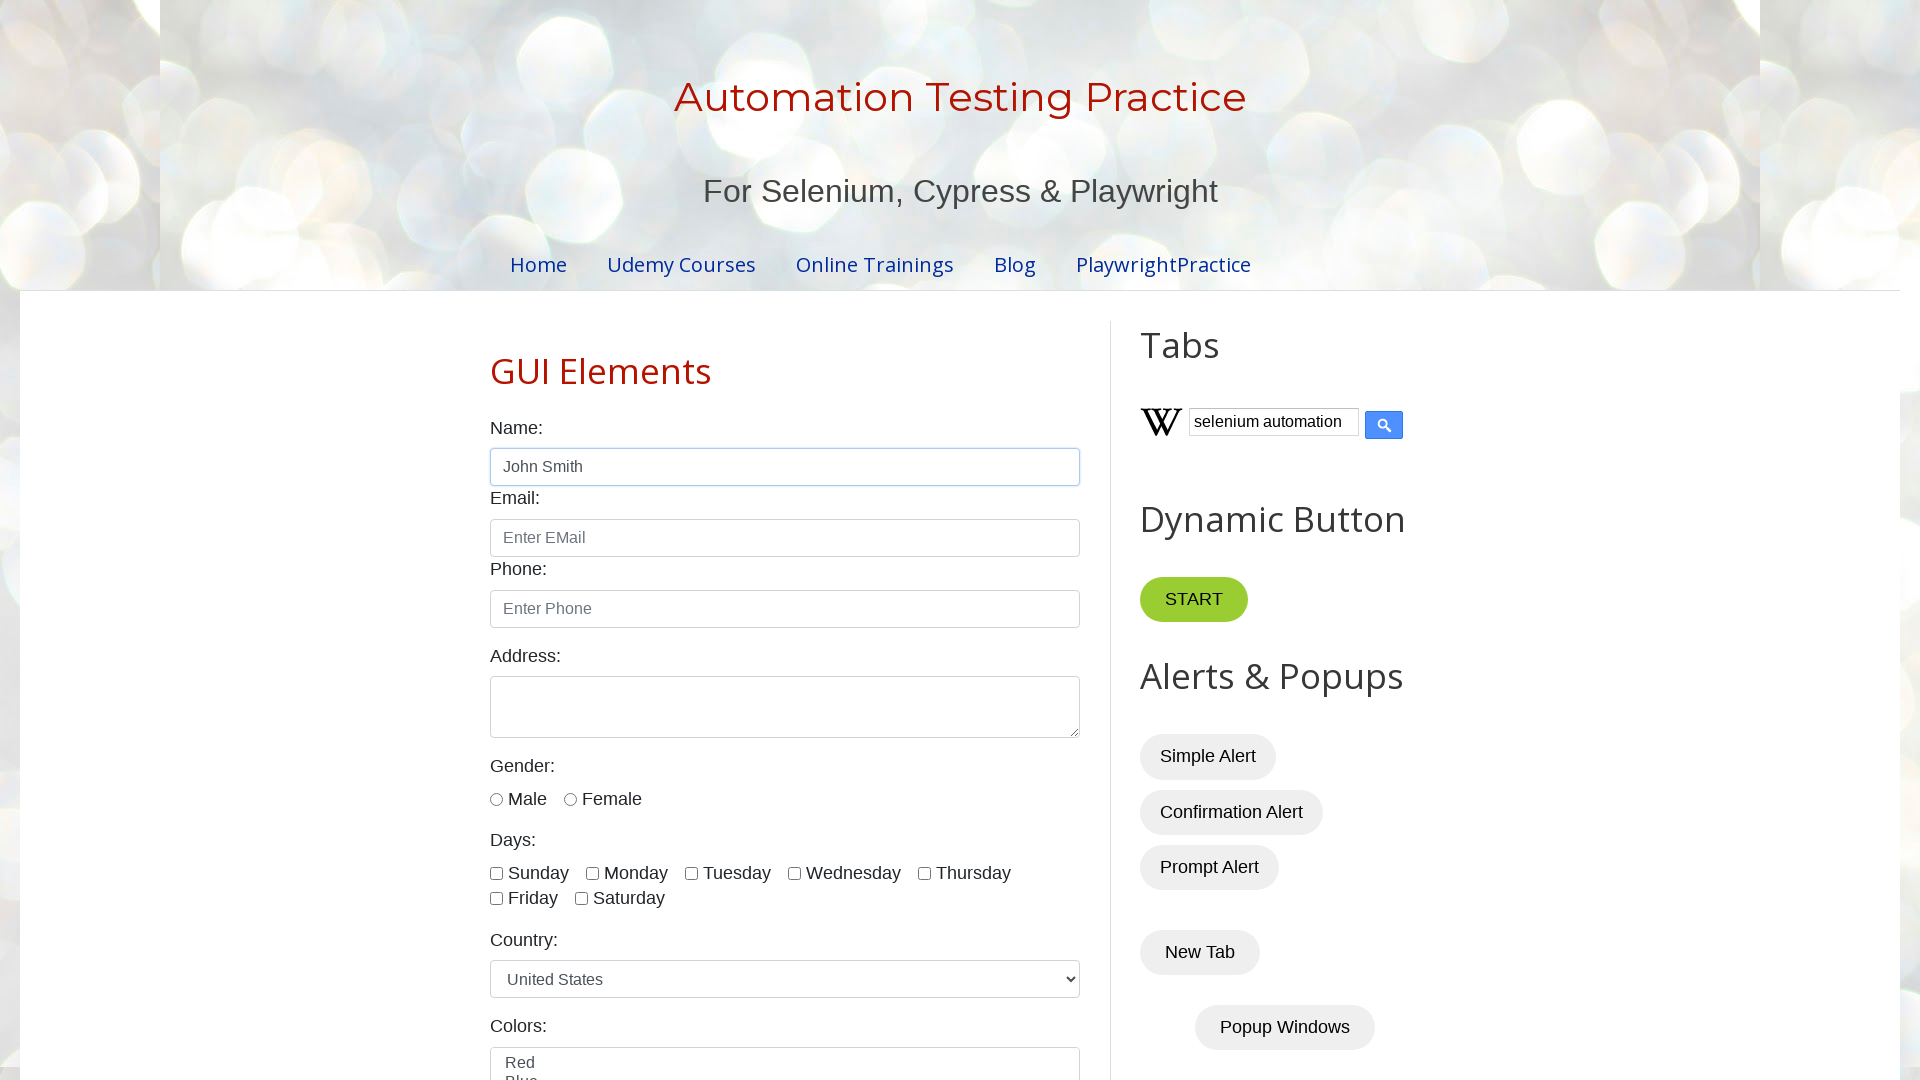

Verified email field exists using 'and' operator XPath
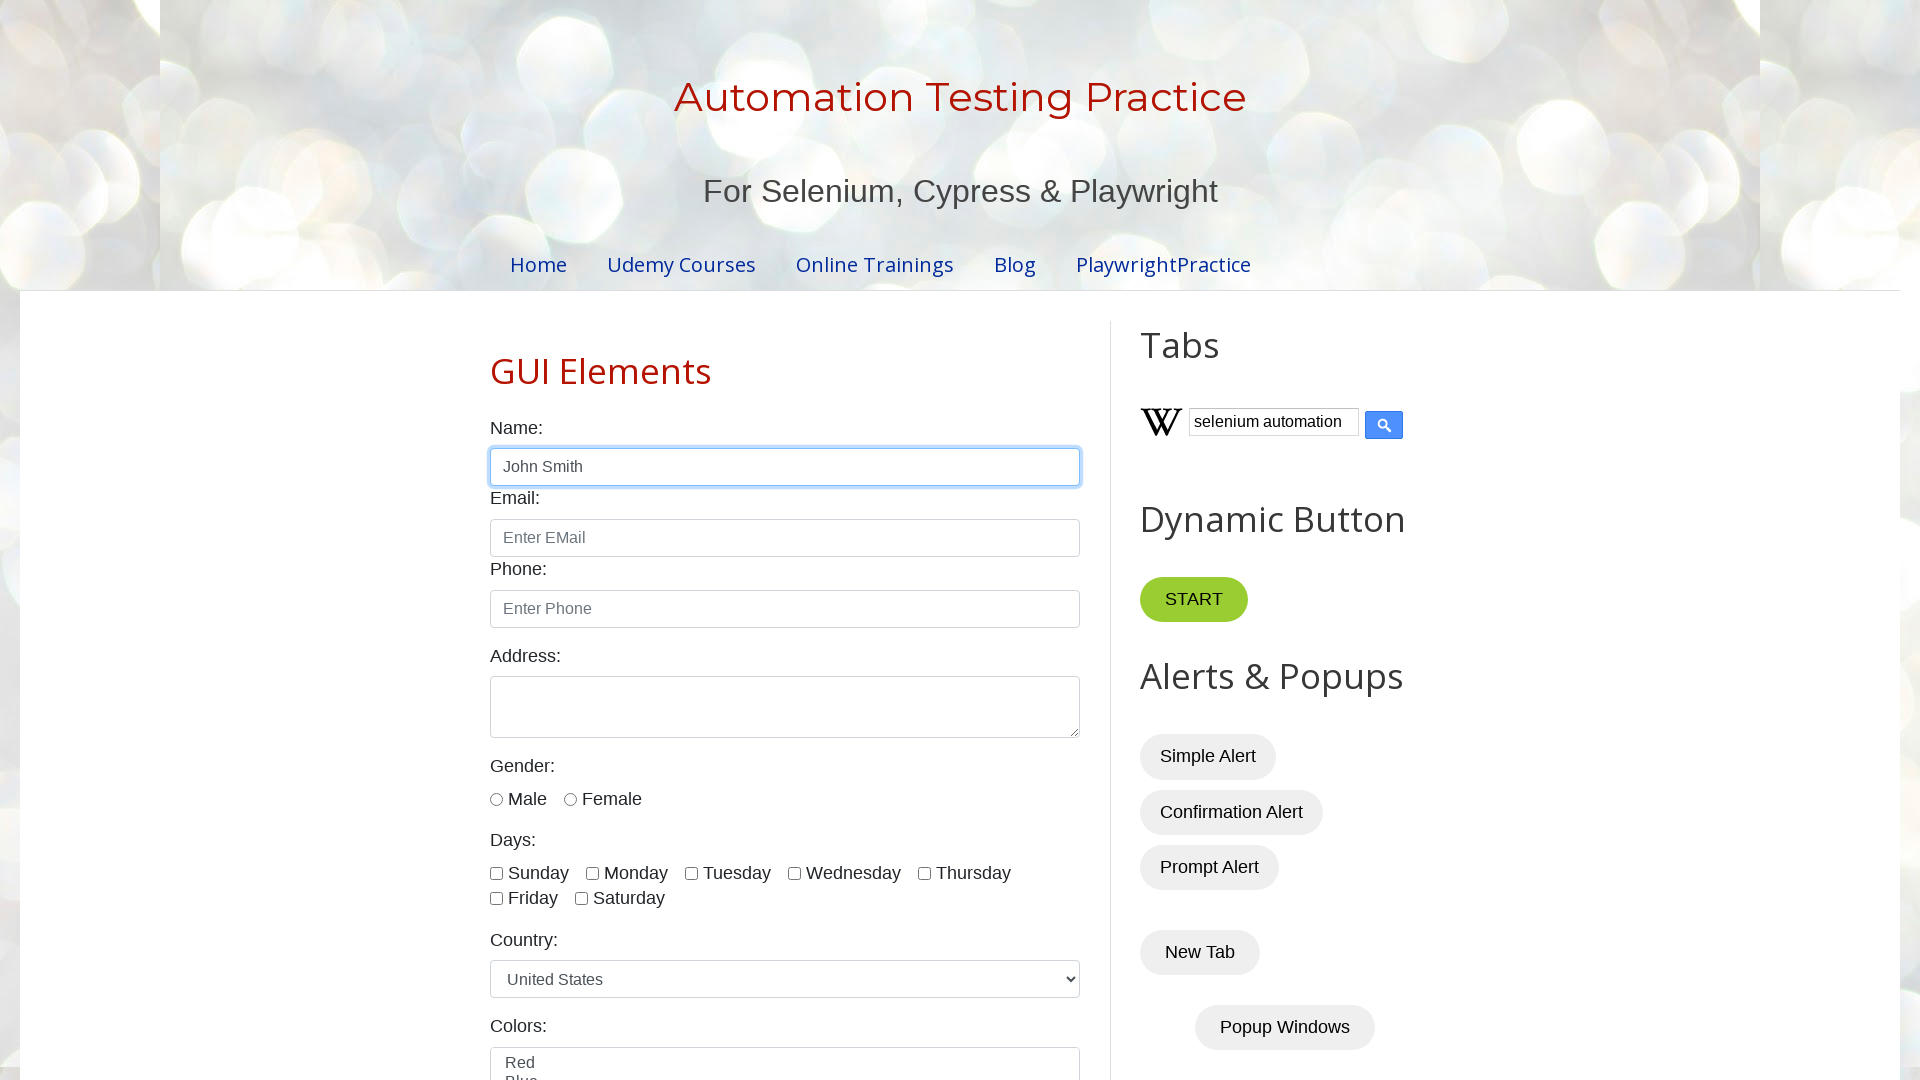

Verified phone field exists using 'or' operator XPath
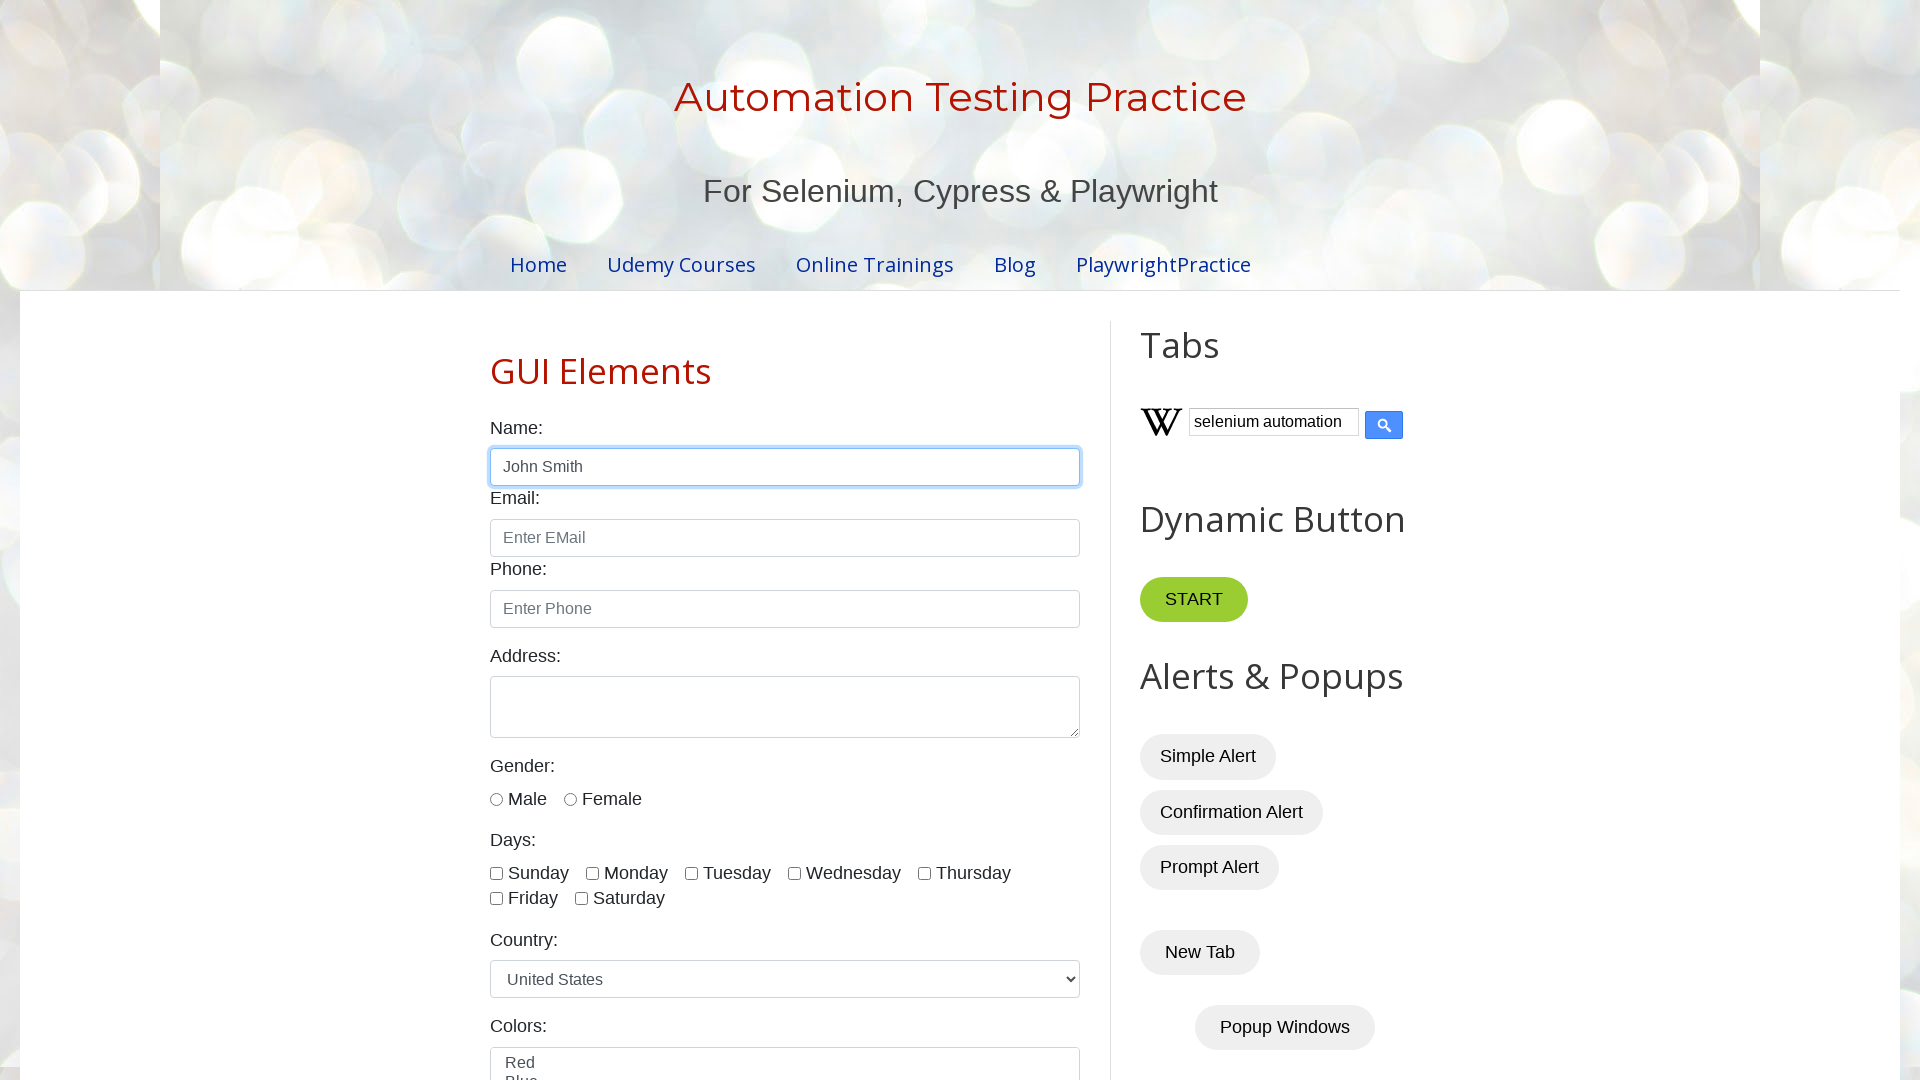

Filled name field with 'Jane Doe' using contains() XPath selector on input[placeholder*='Name']
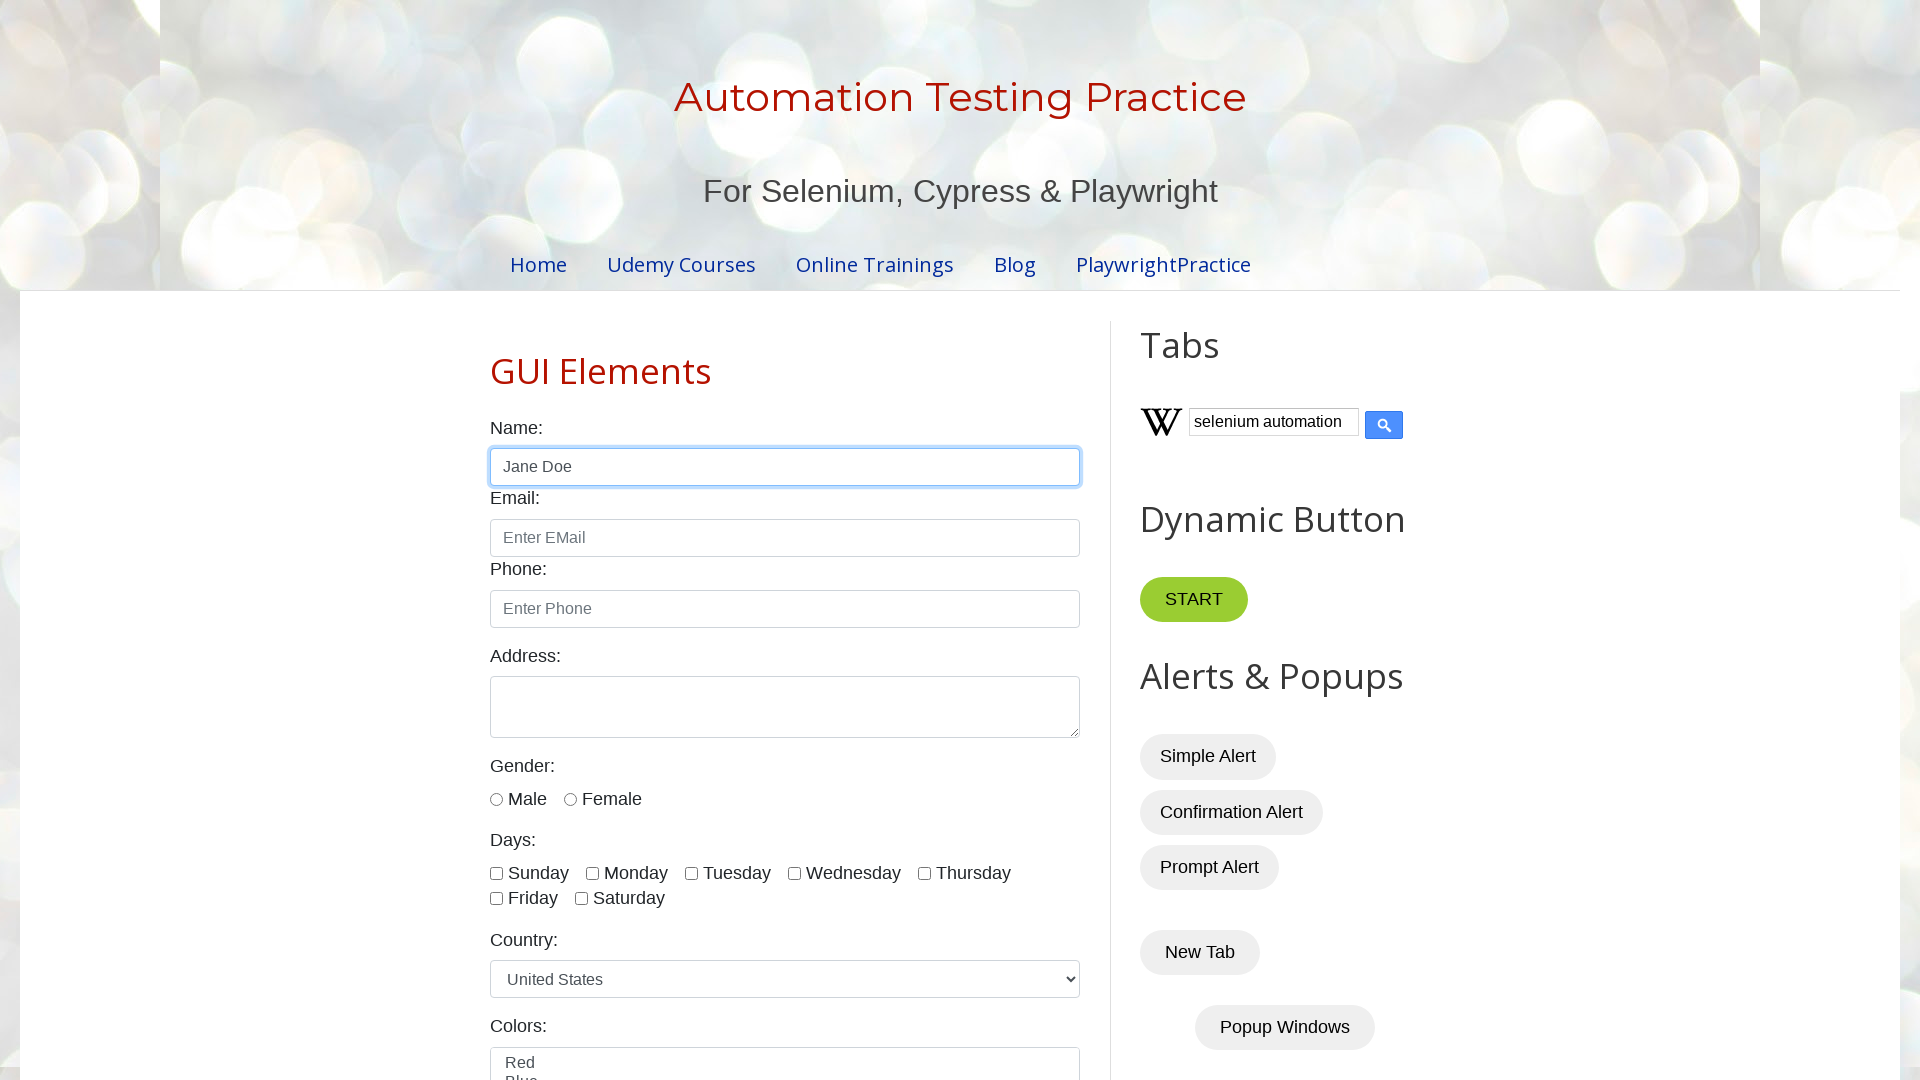

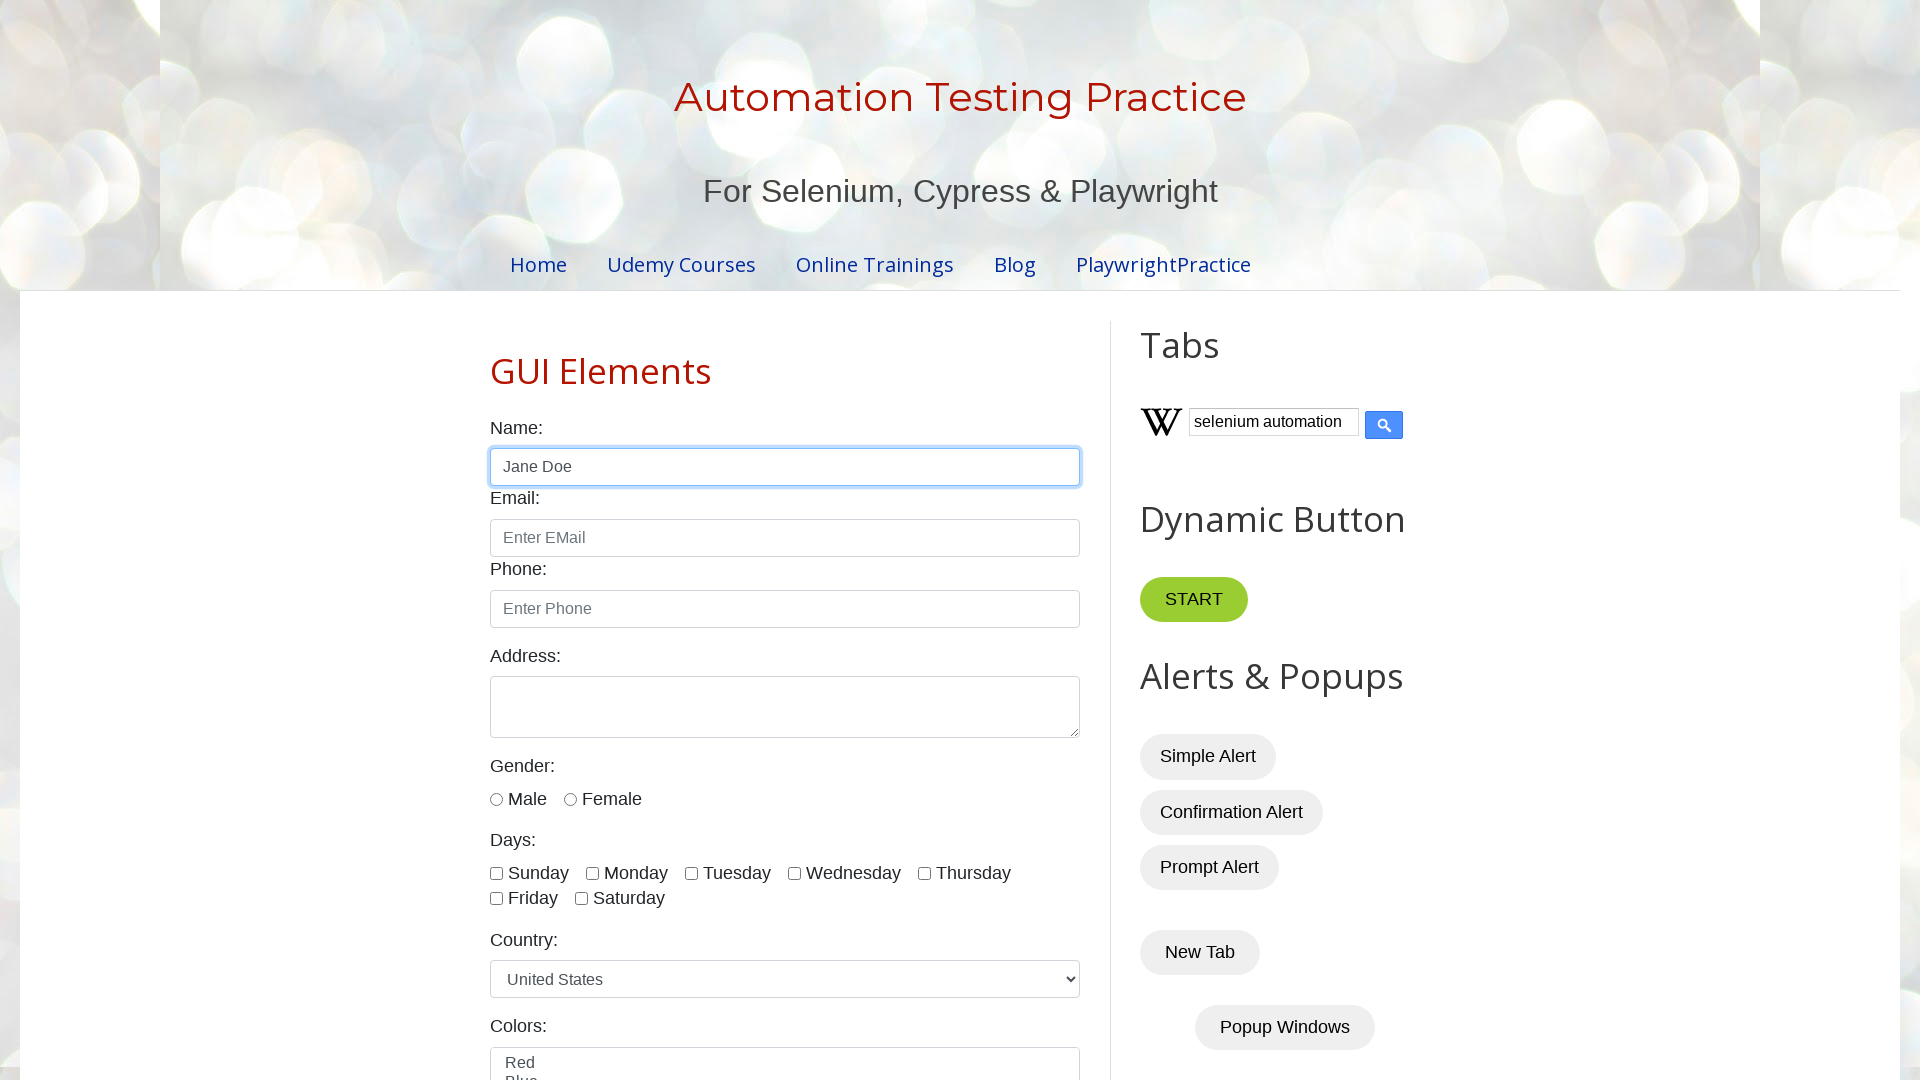